Tests a dynamic table by clicking to expand the data input area, entering JSON data into a text box, refreshing the table, and verifying the table displays the entered data correctly.

Starting URL: https://testpages.herokuapp.com/styled/tag/dynamic-table.html

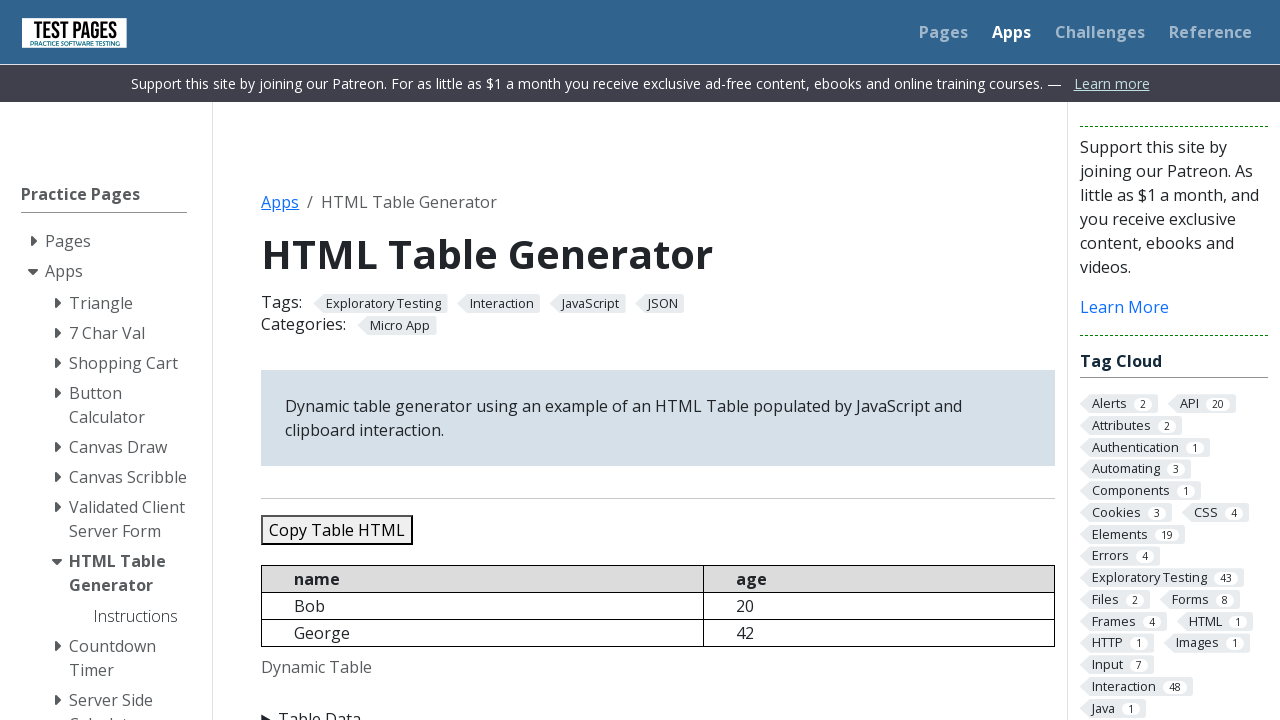

Navigated to dynamic table test page
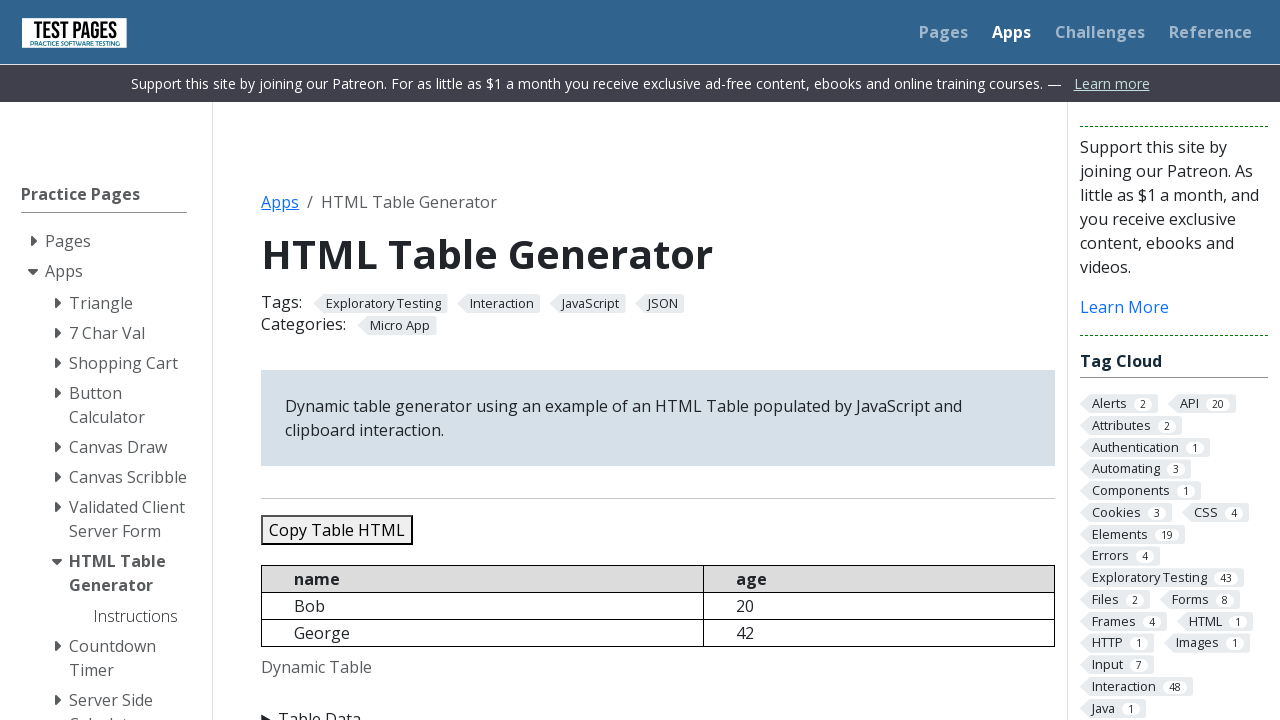

Clicked 'Table Data' summary to expand input section at (658, 708) on xpath=//summary[text()='Table Data']
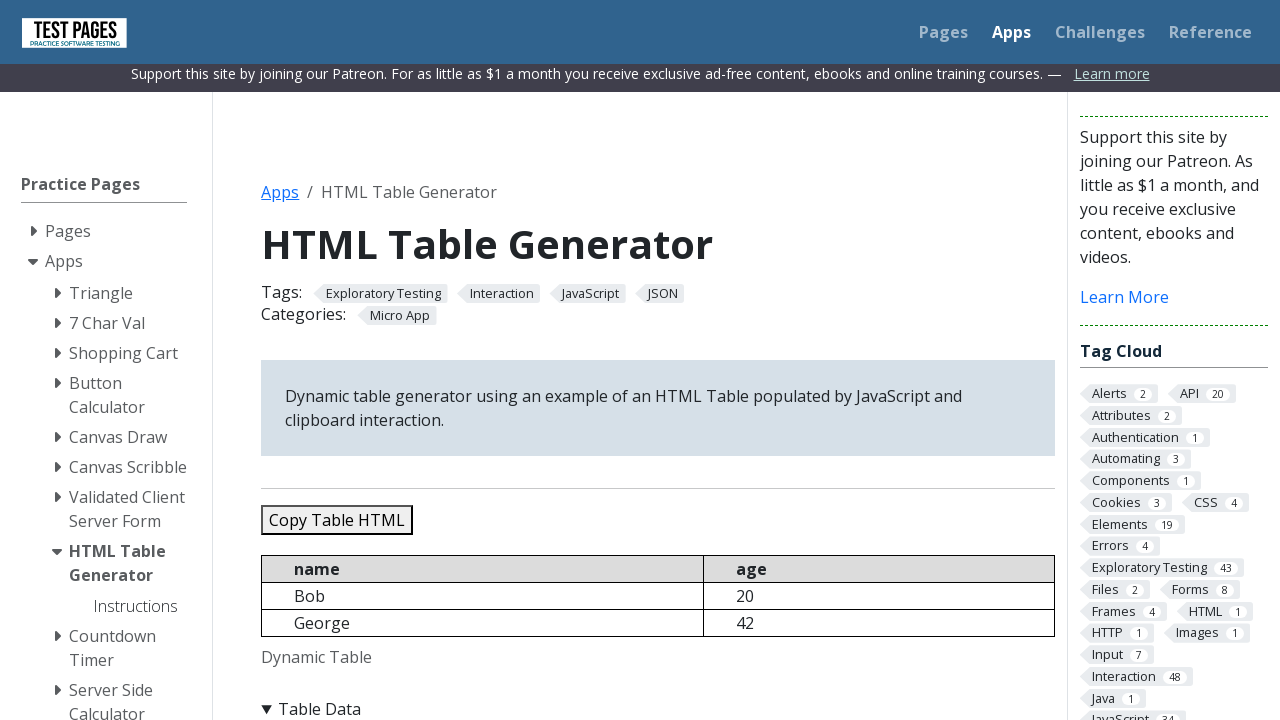

Cleared JSON data textbox on #jsondata
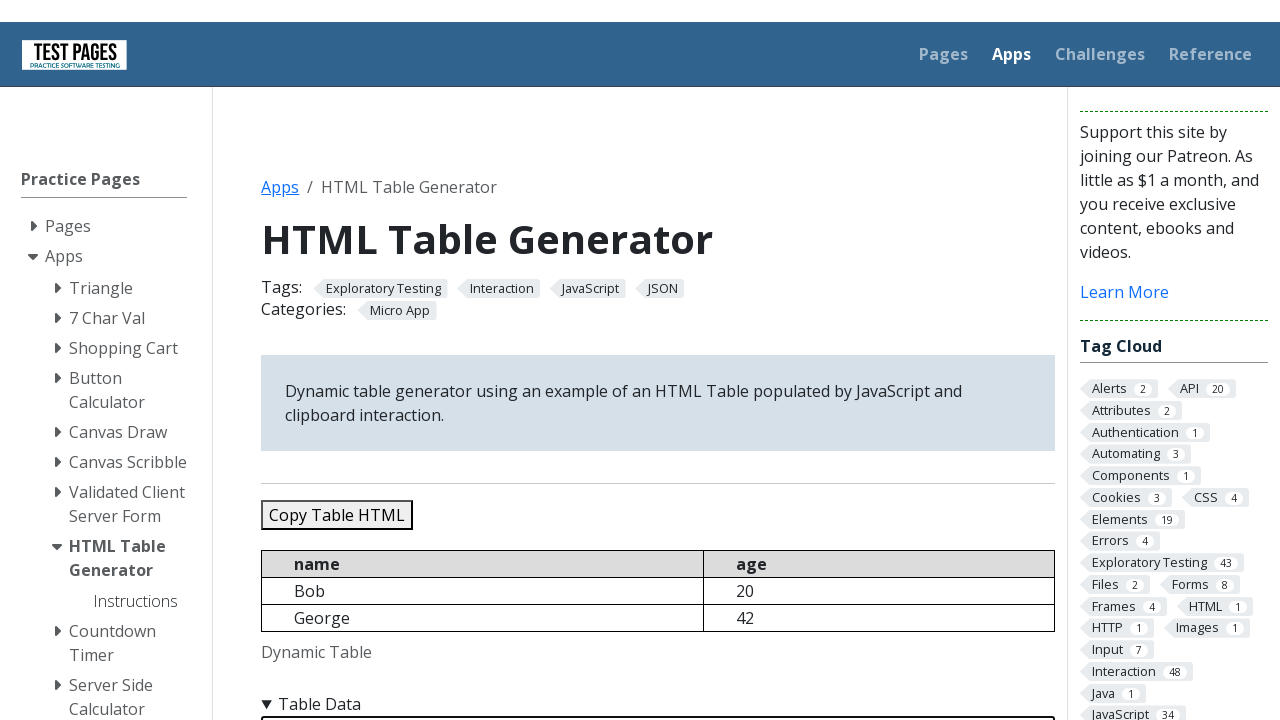

Filled textbox with JSON data containing 5 people on #jsondata
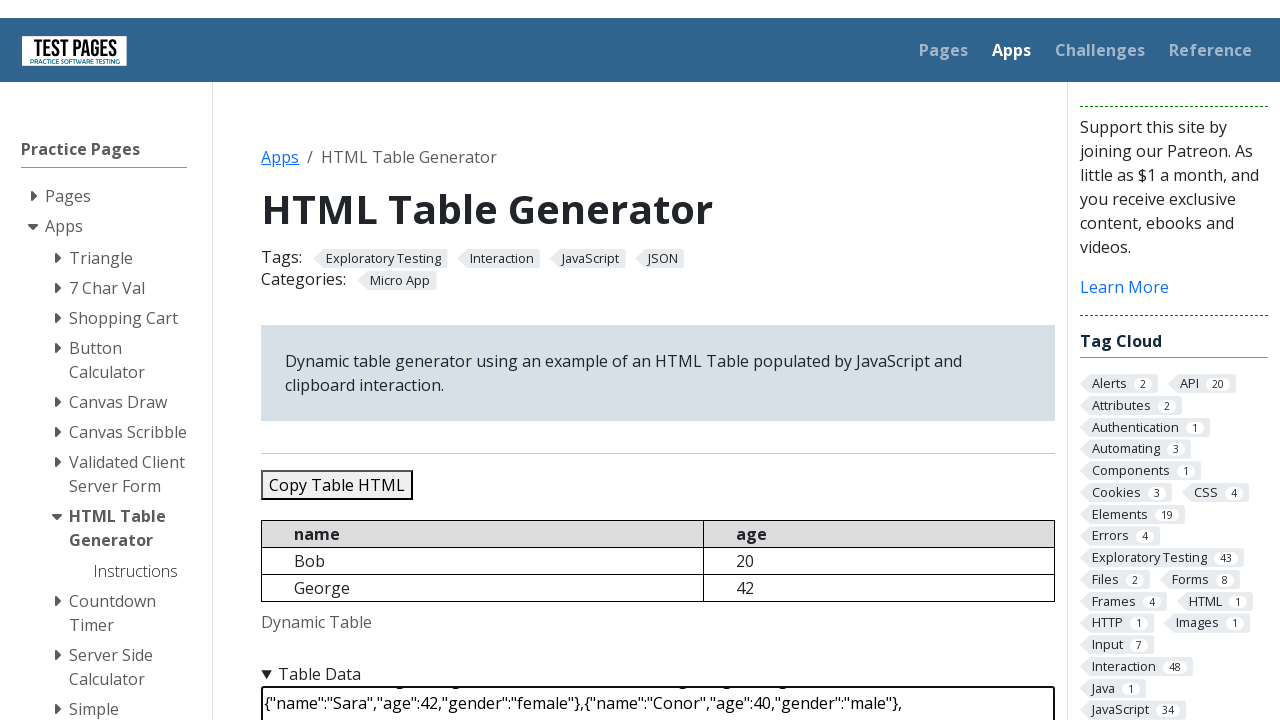

Clicked 'Refresh Table' button at (359, 360) on #refreshtable
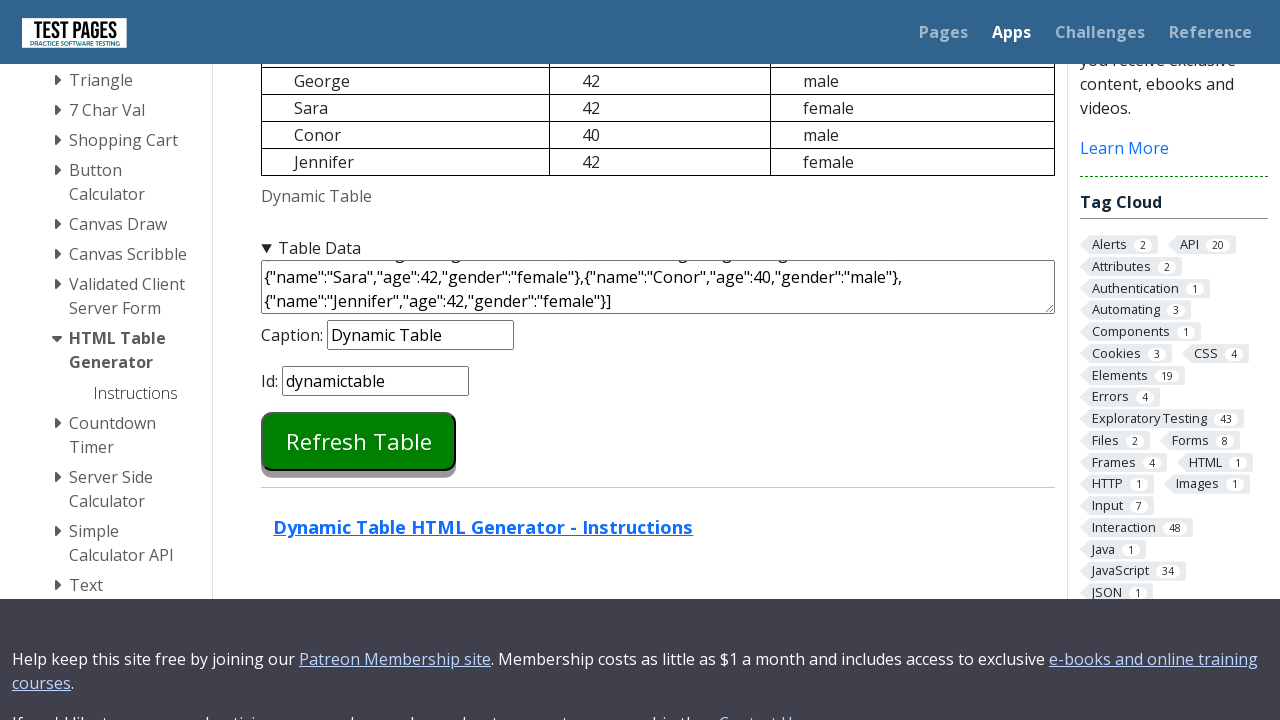

Table loaded and ready
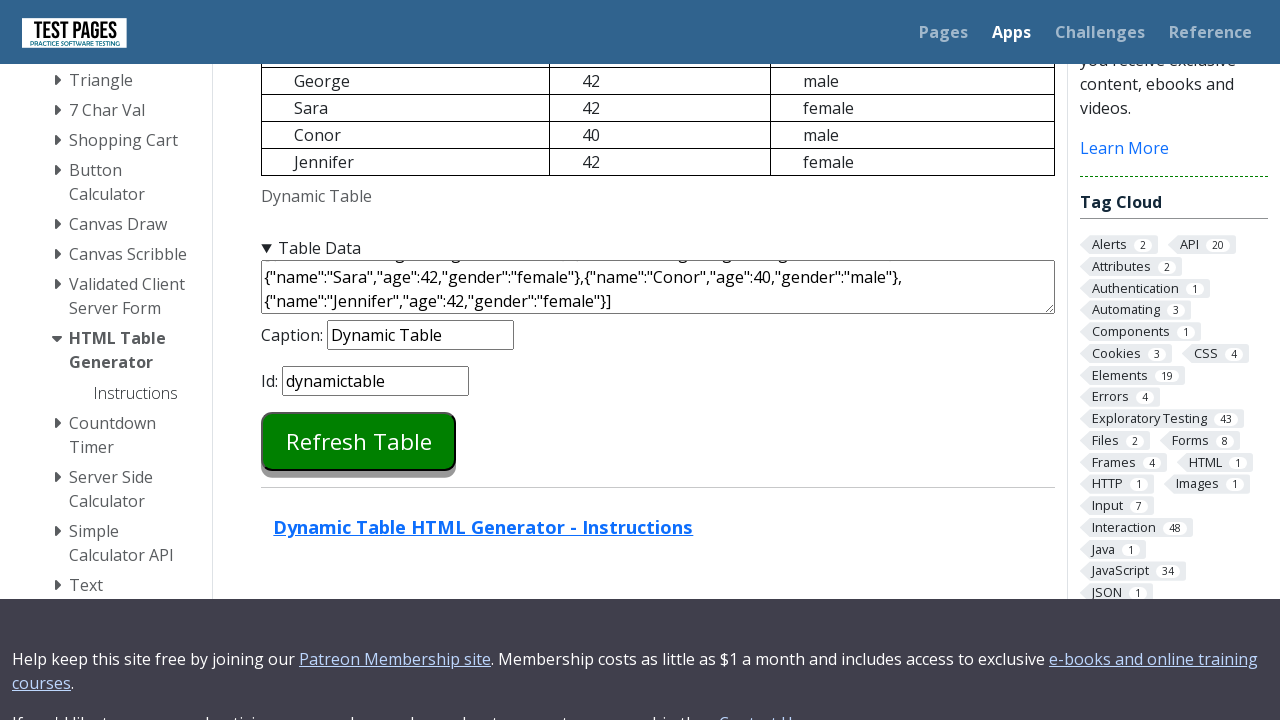

Verified 'Bob' is present in table
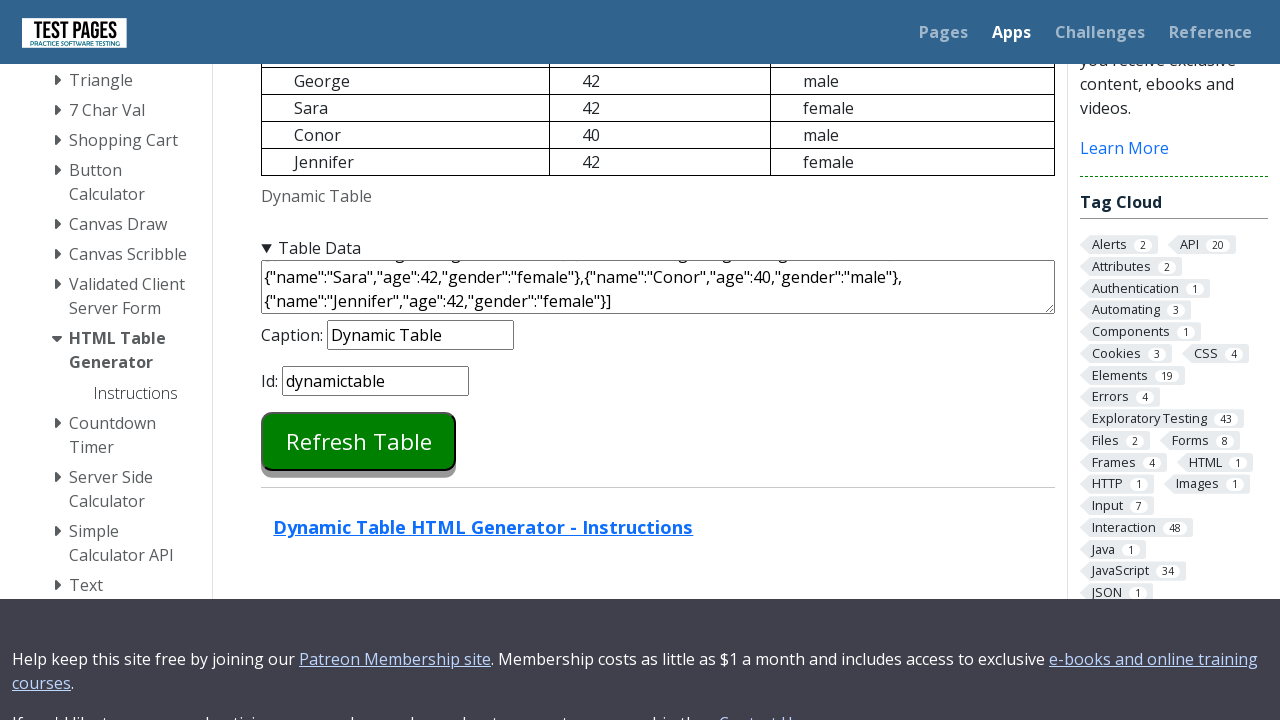

Verified 'George' is present in table
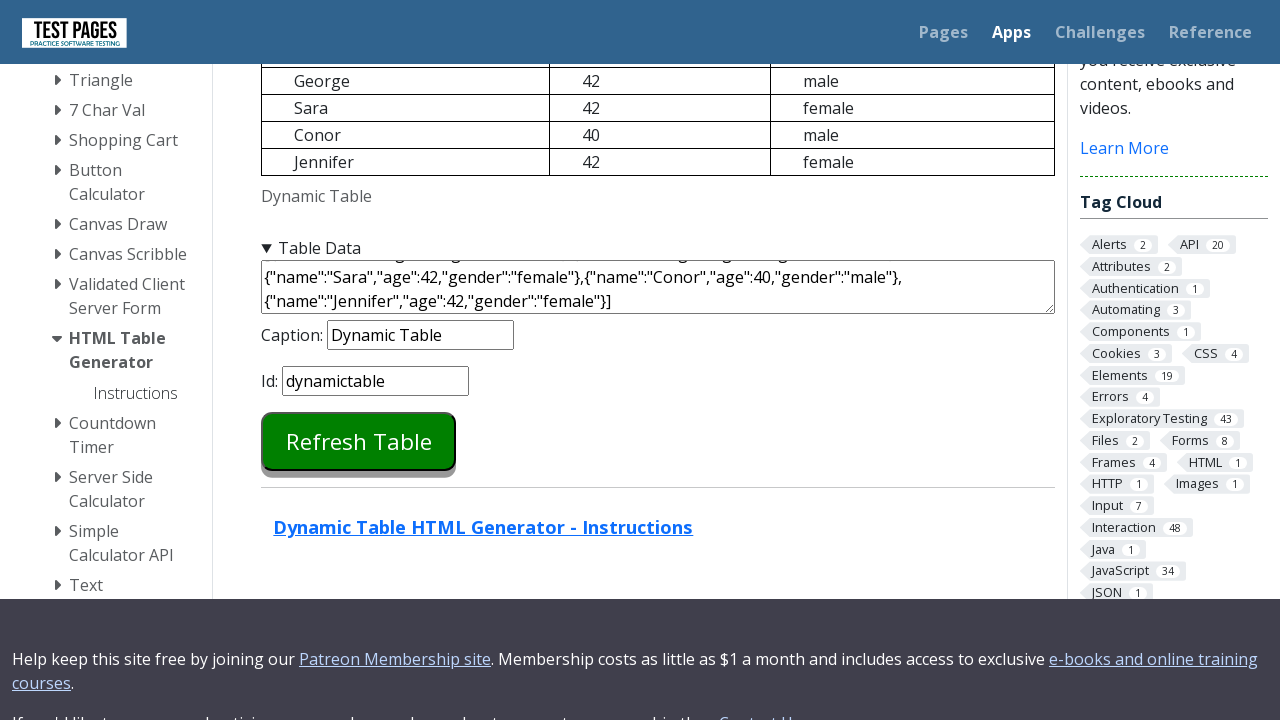

Verified 'Sara' is present in table
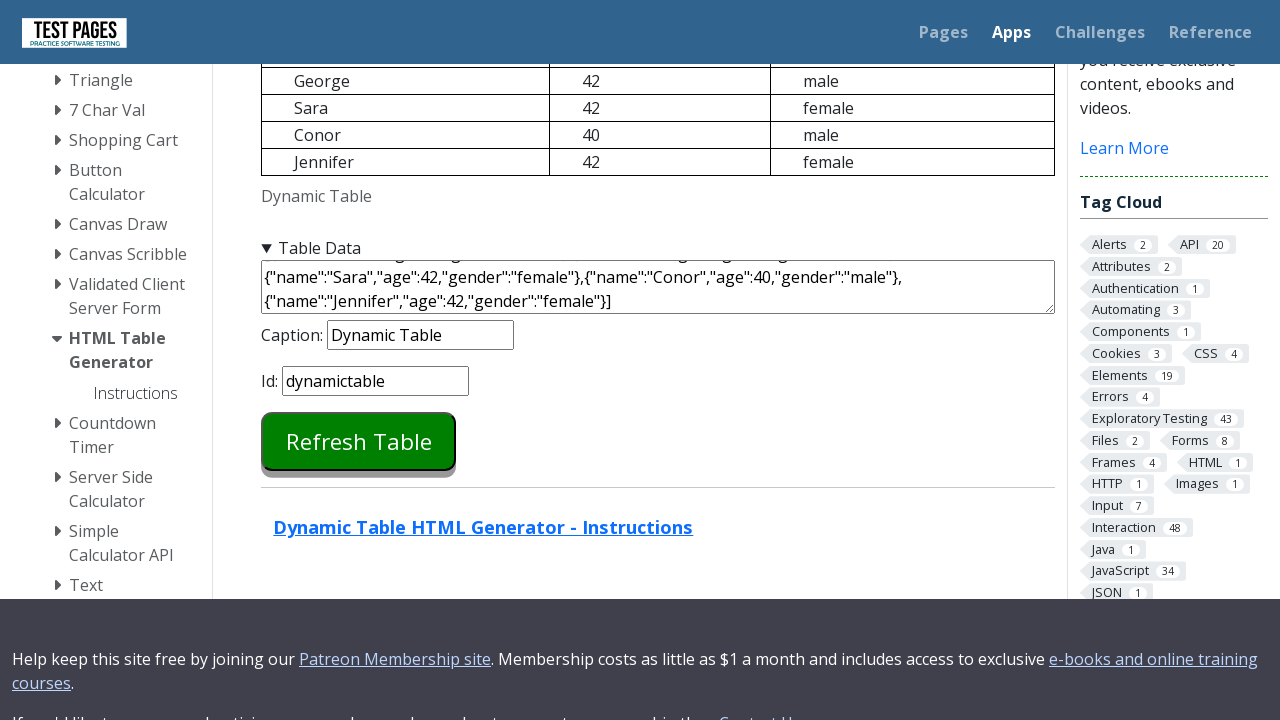

Verified 'Conor' is present in table
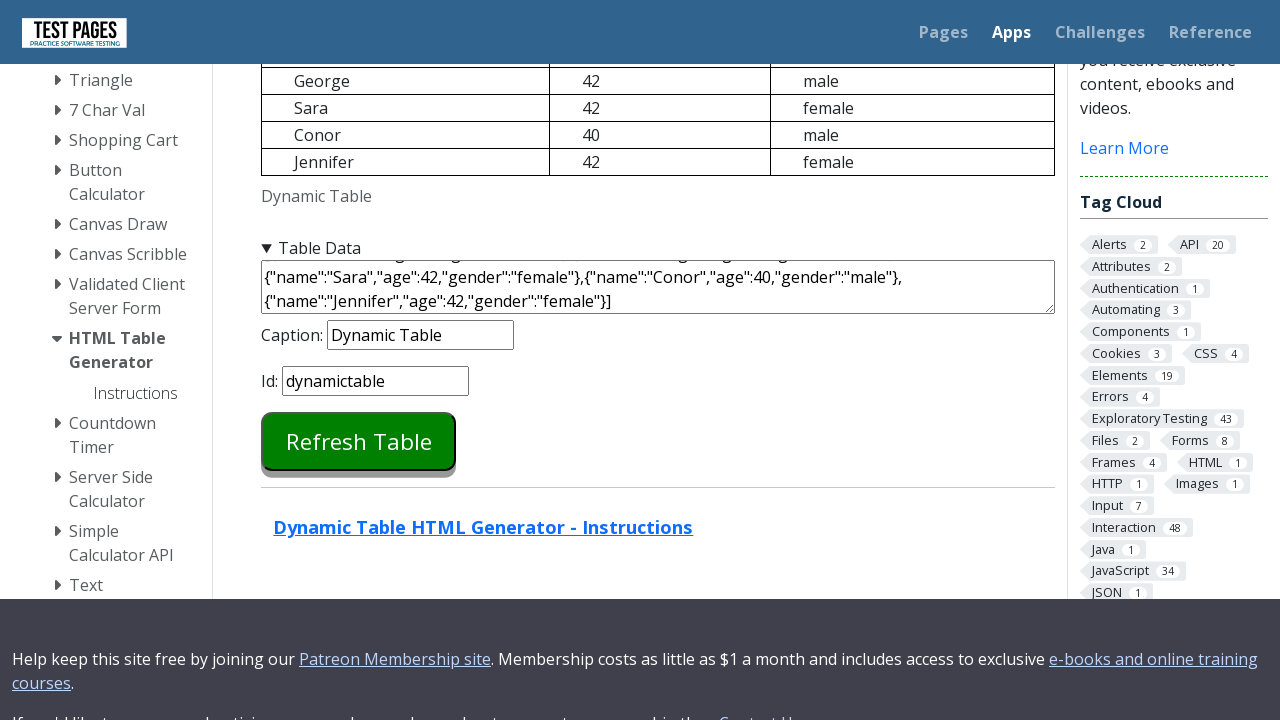

Verified 'Jennifer' is present in table
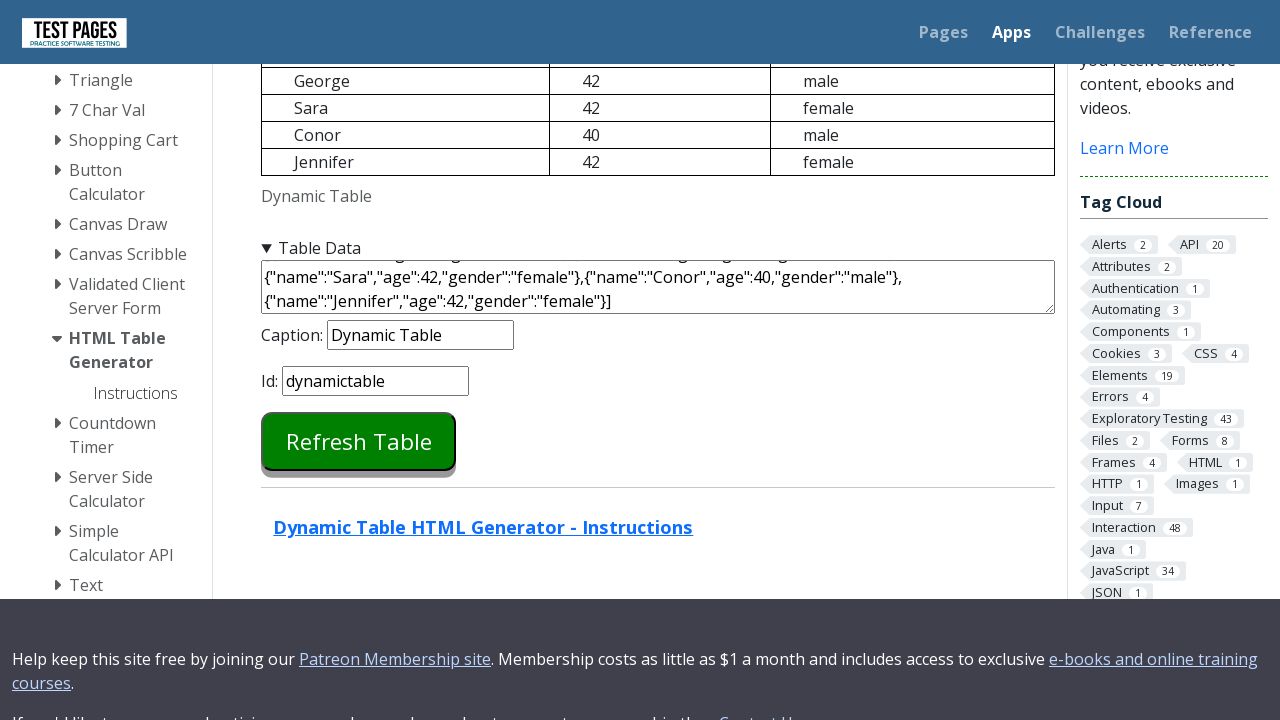

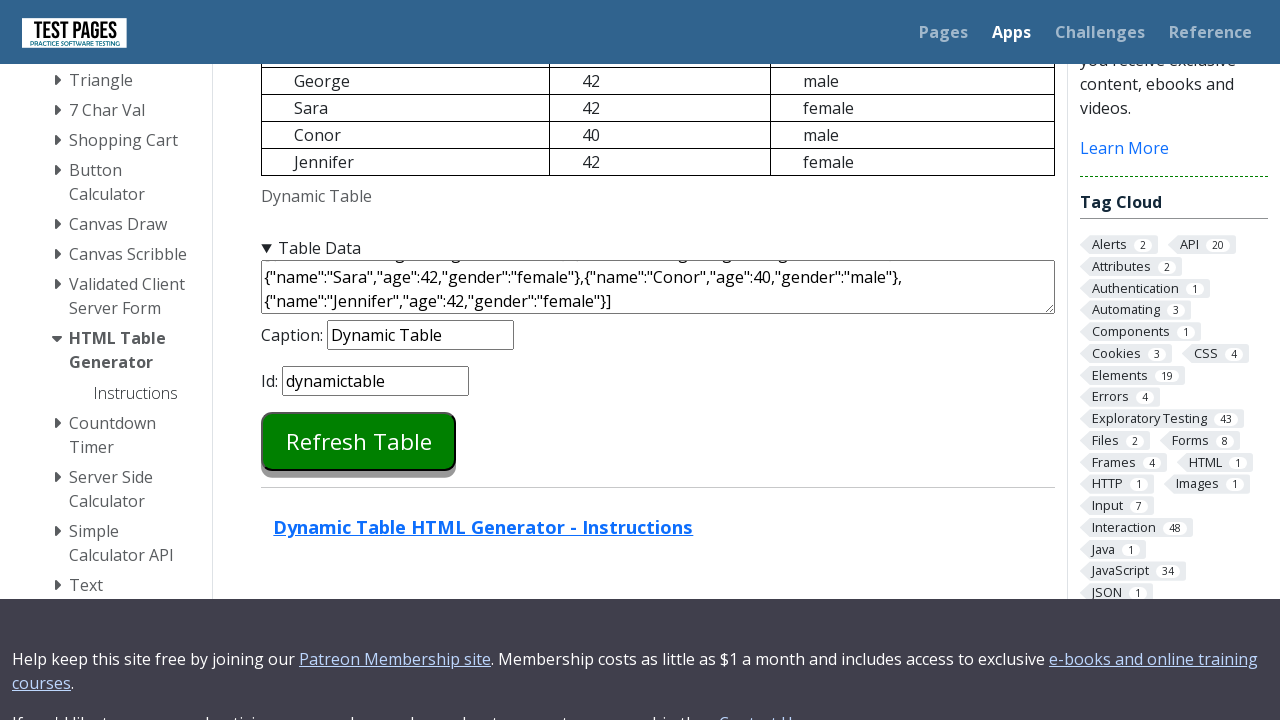